Tests double-click functionality by scrolling to a button, double-clicking it, and verifying the result message appears

Starting URL: https://automationfc.github.io/basic-form/index.html

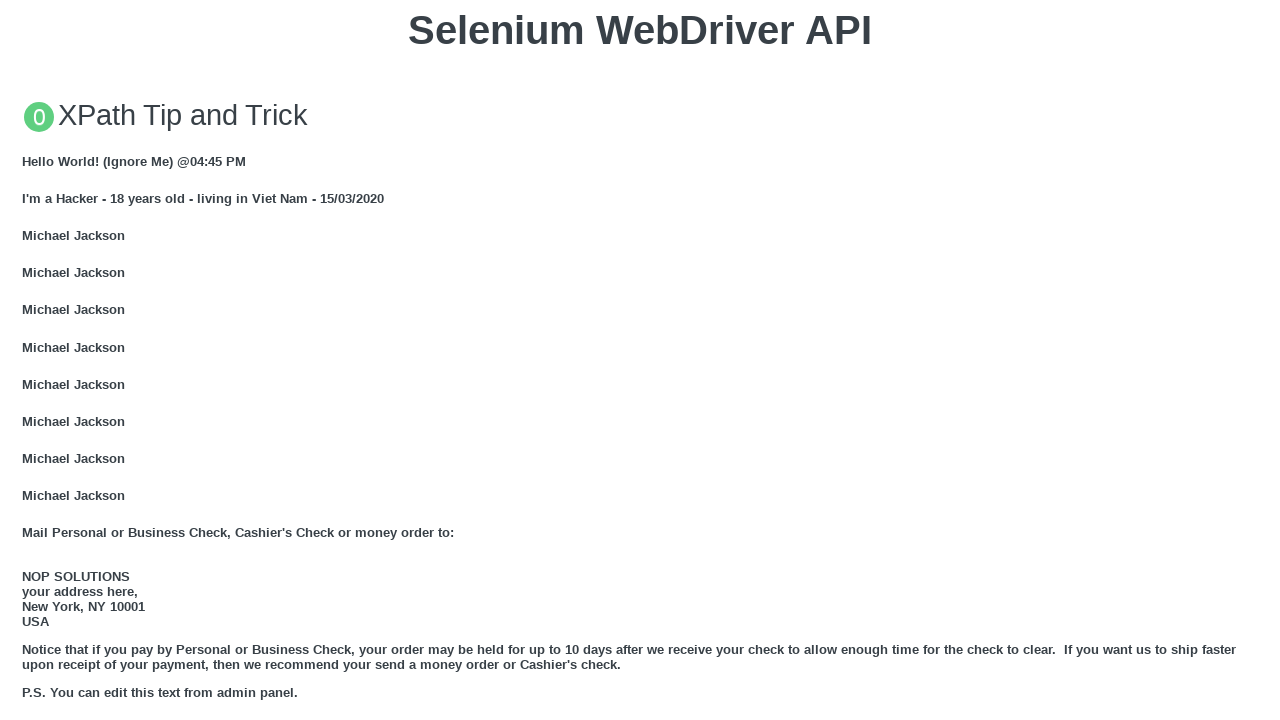

Located double-click button element
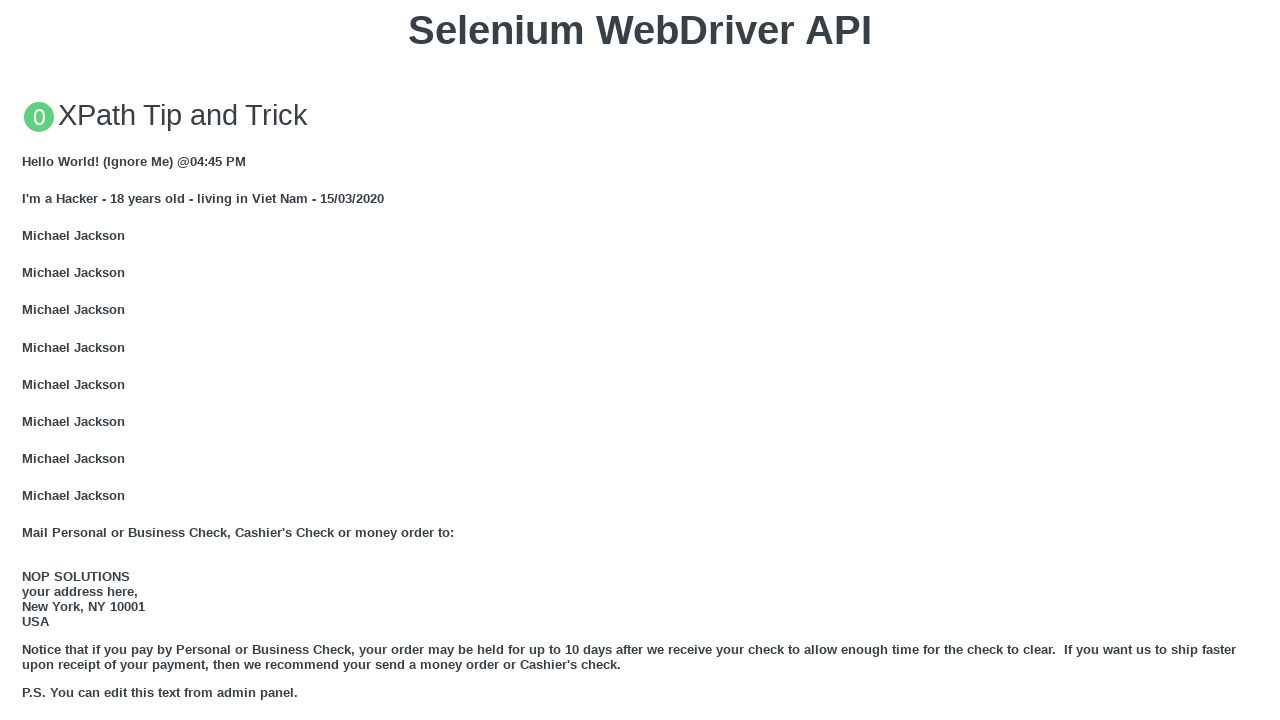

Scrolled to double-click button
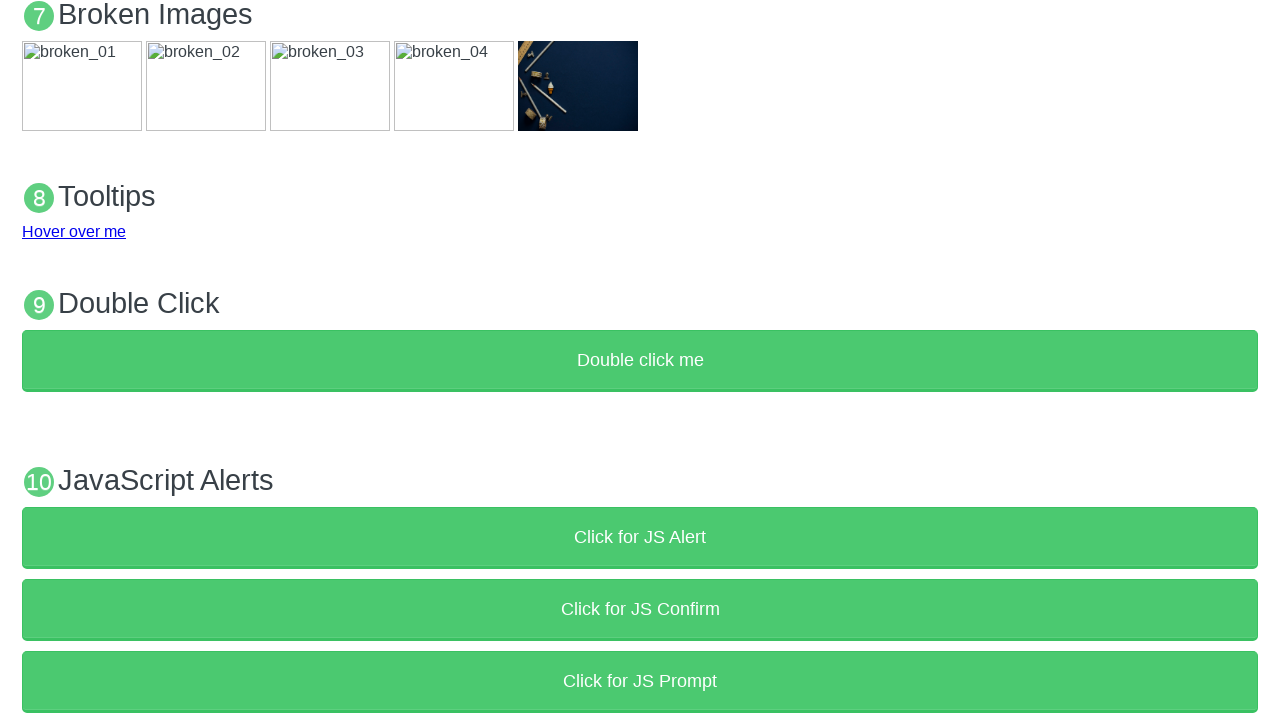

Double-clicked the button at (640, 361) on xpath=//button[text()='Double click me']
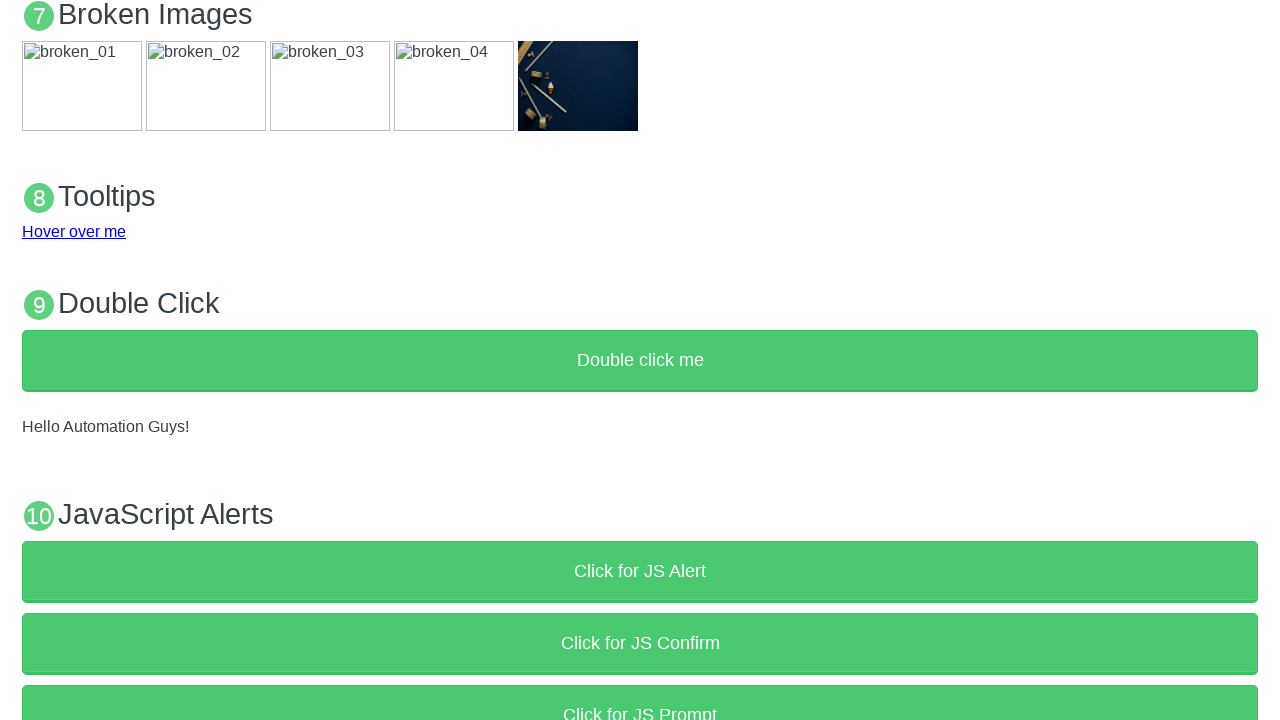

Result message element appeared
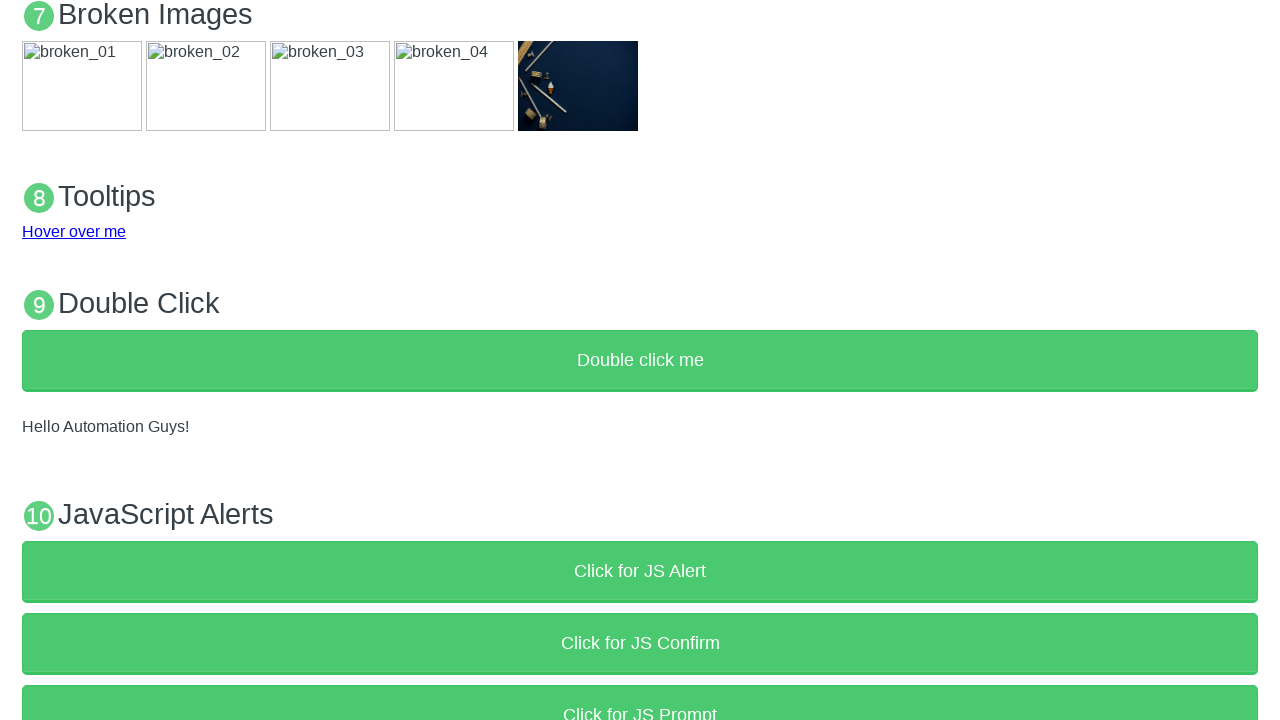

Verified result message displays 'Hello Automation Guys!'
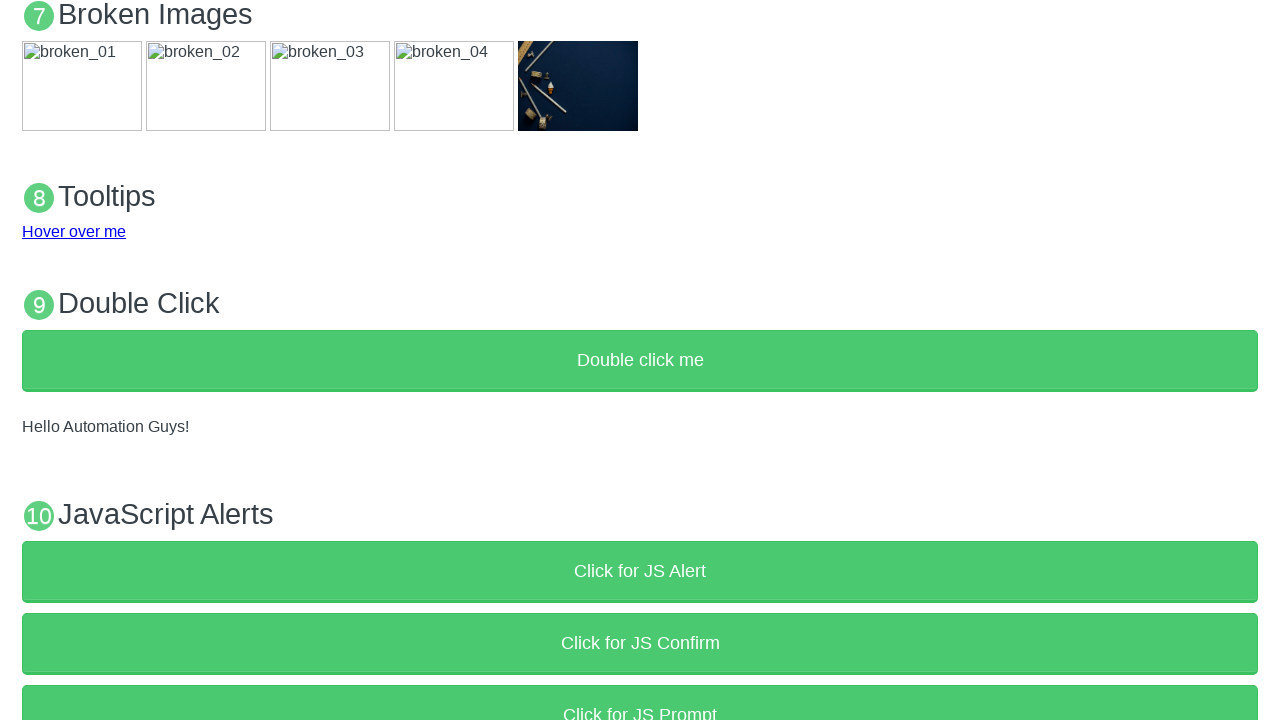

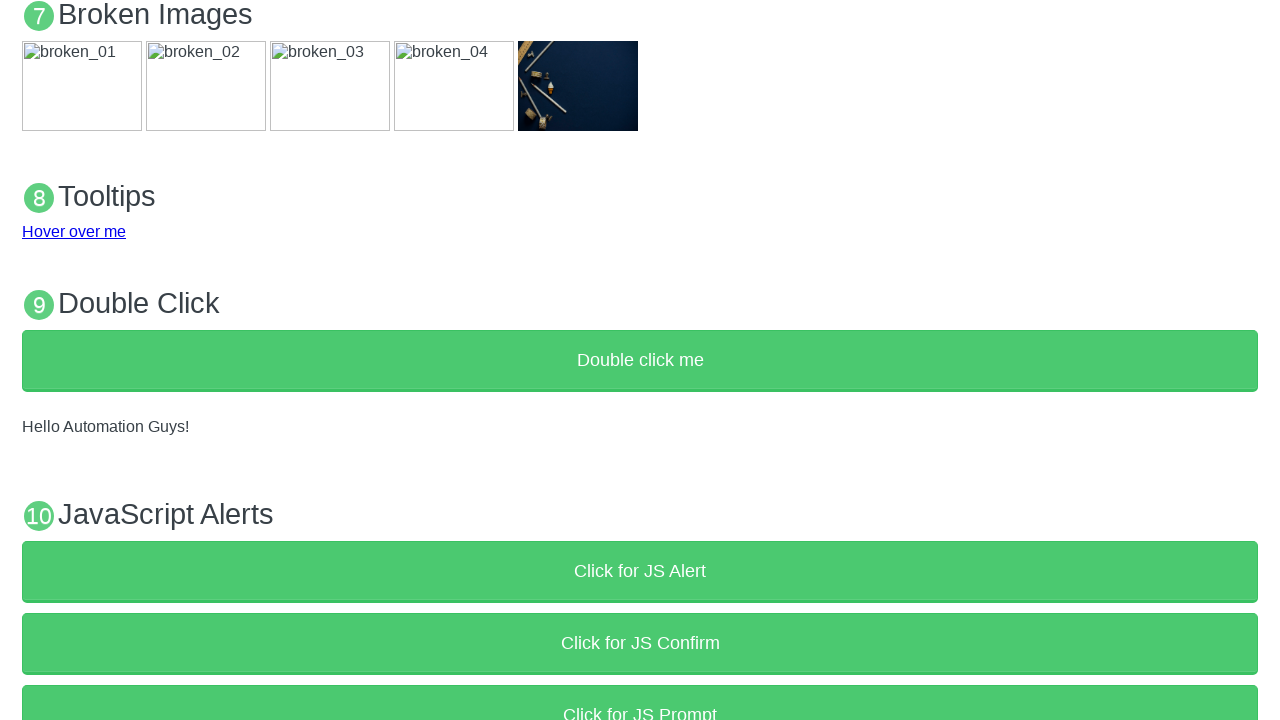